Performance test that navigates to /posts and /comments endpoints and measures the total response time.

Starting URL: https://jsonplaceholder.typicode.com/posts

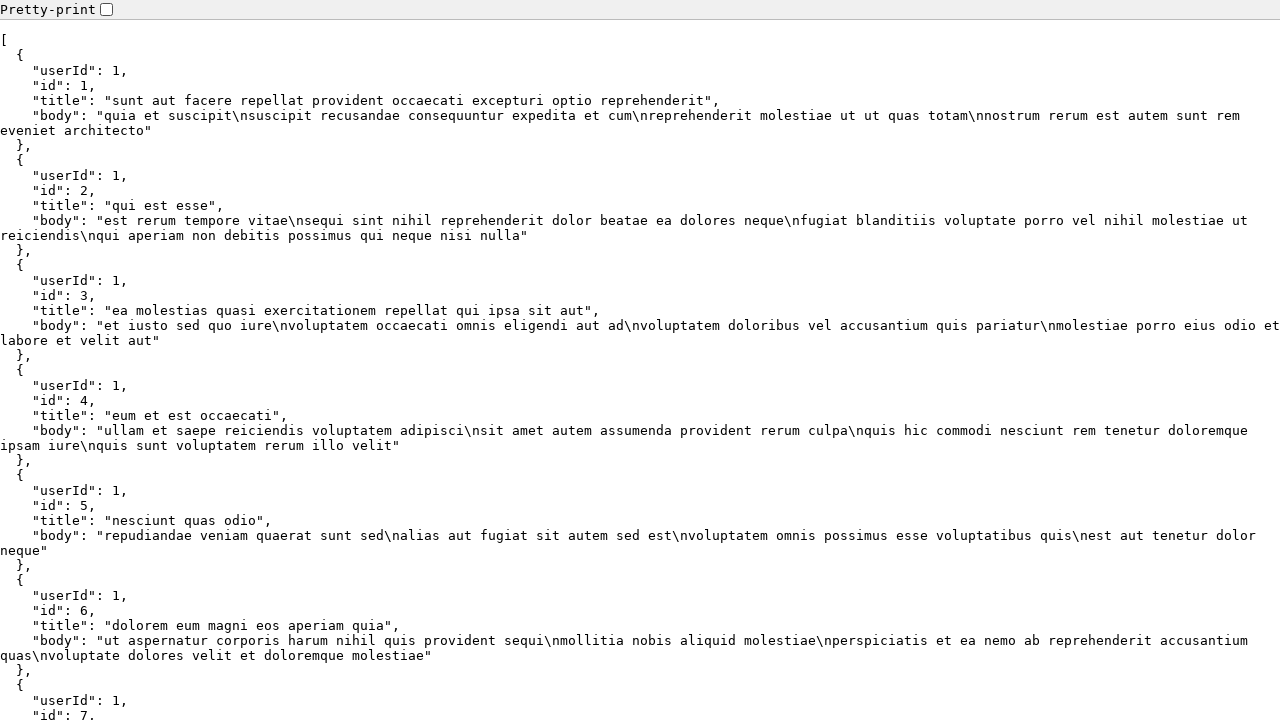

Waited for body element to load on /posts endpoint
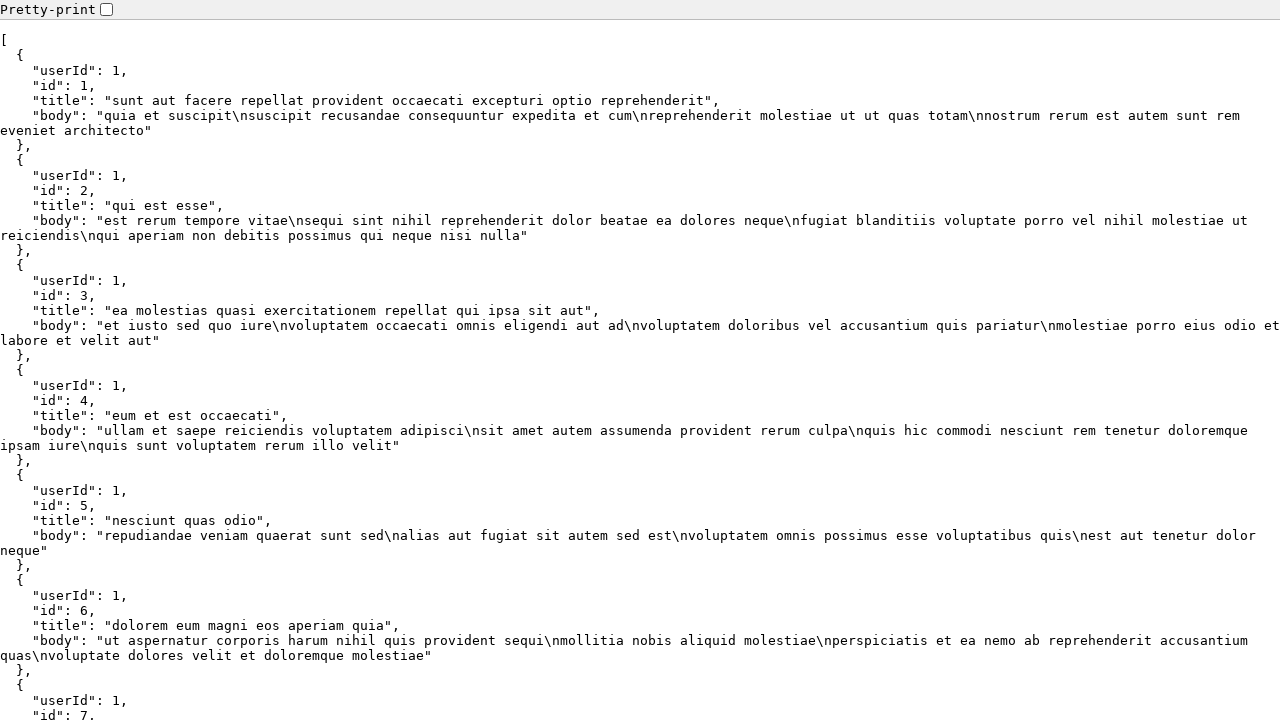

Navigated to /comments endpoint to measure response time
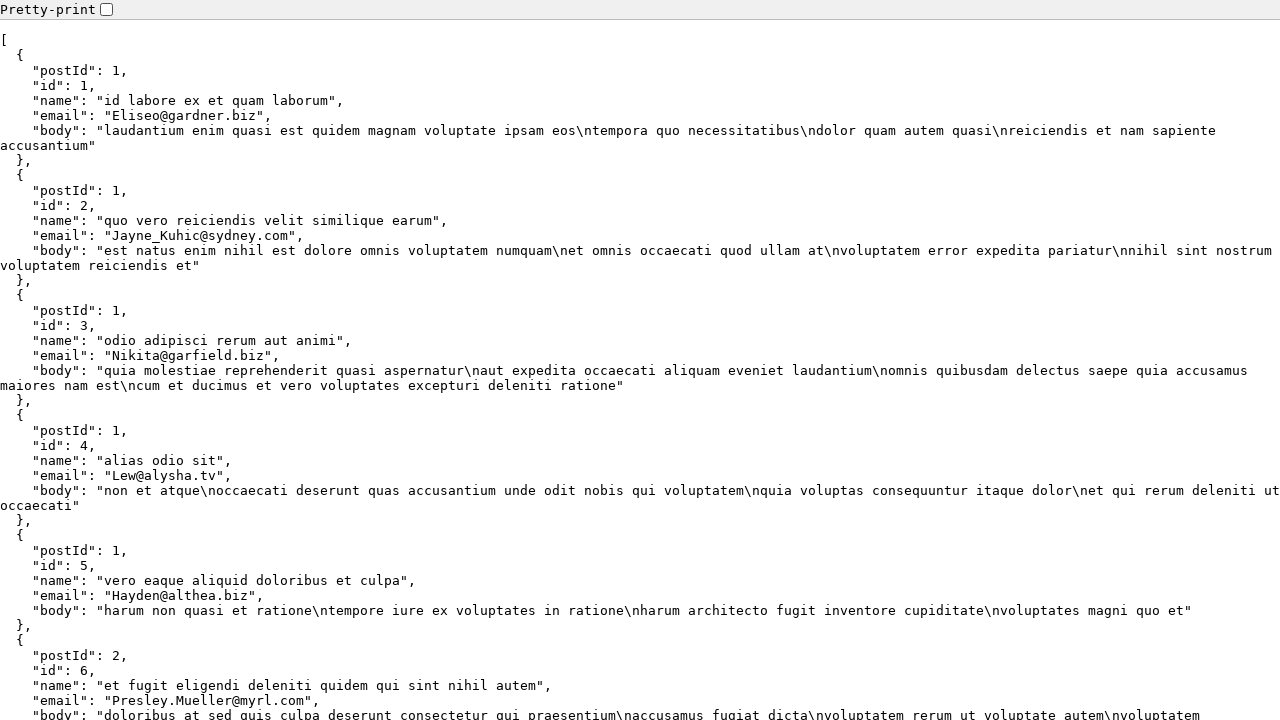

Waited for body element to load on /comments endpoint
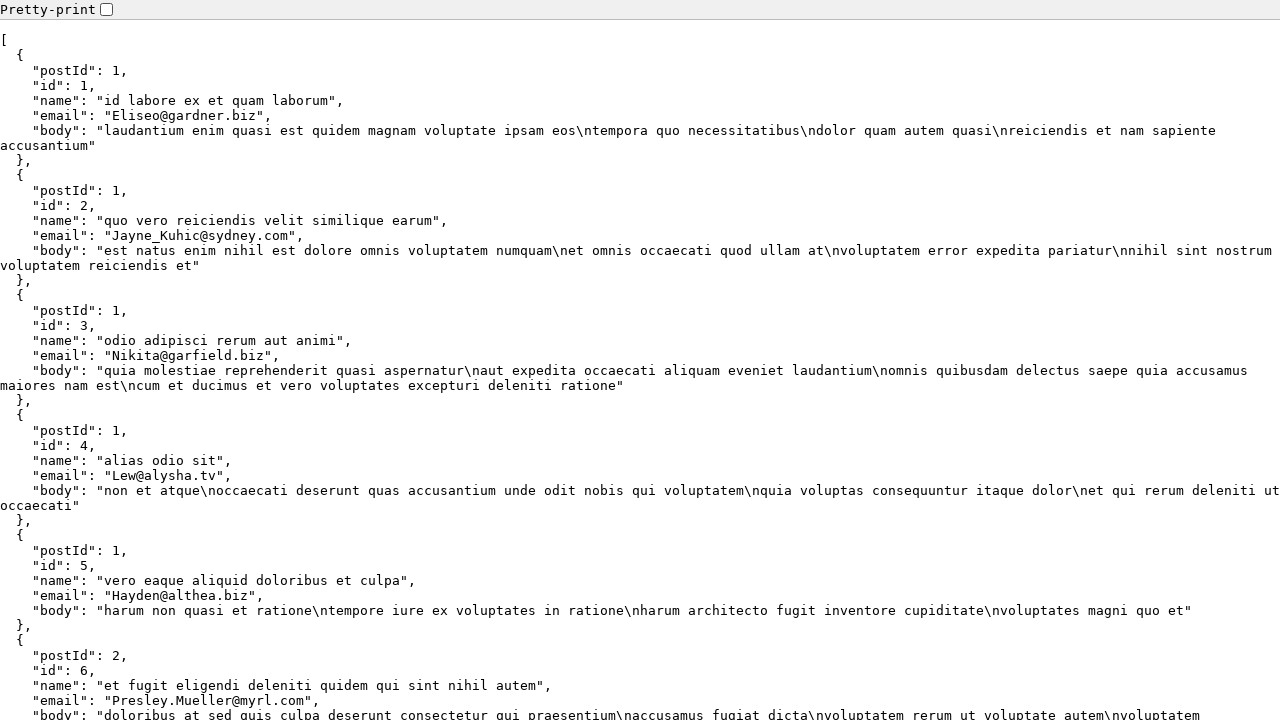

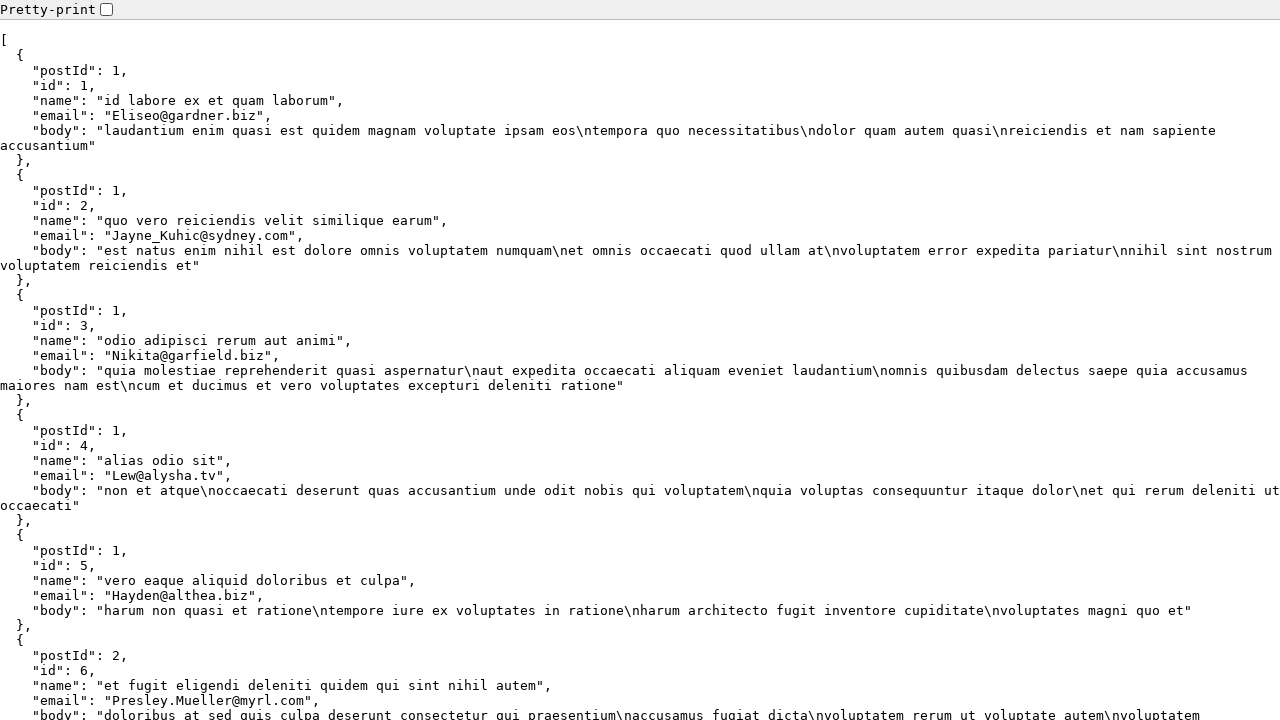